Tests an e-commerce site's search and add-to-cart functionality by searching for products containing "ca", verifying search results, and adding specific items to cart

Starting URL: https://rahulshettyacademy.com/seleniumPractise/#/

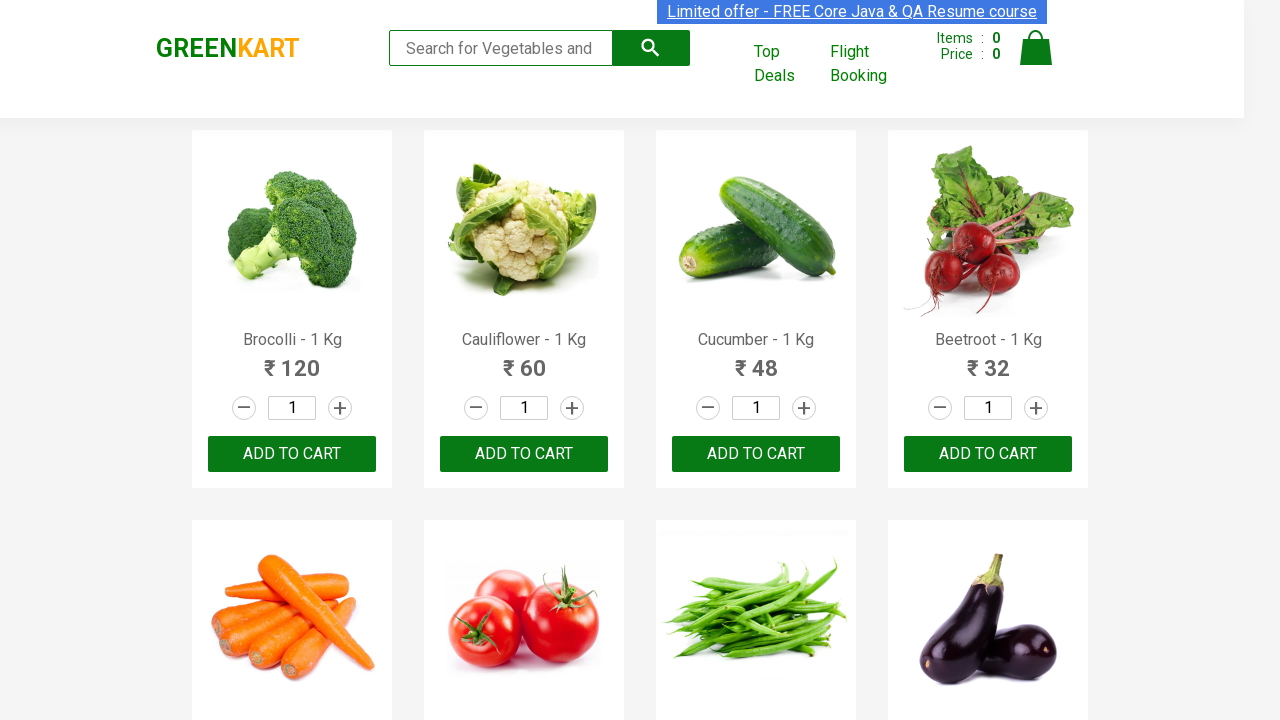

Filled search field with 'ca' to search for products on .search-keyword
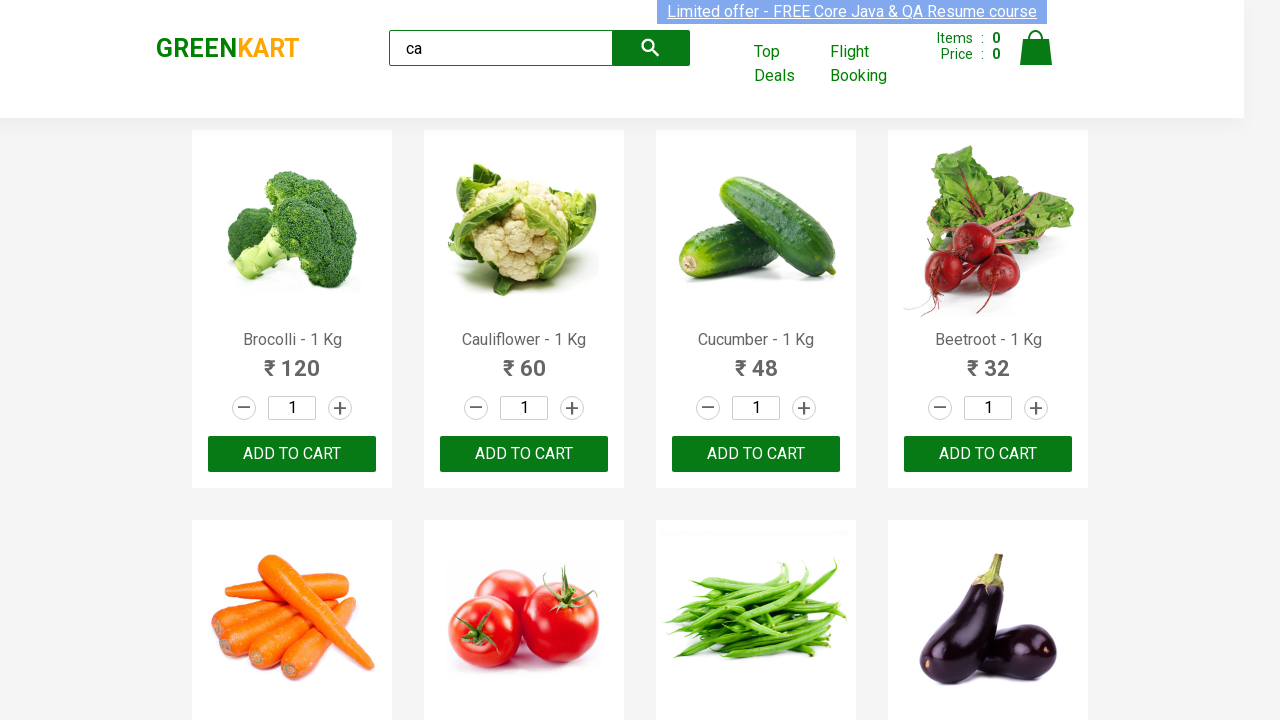

Waited 2 seconds for search results to update
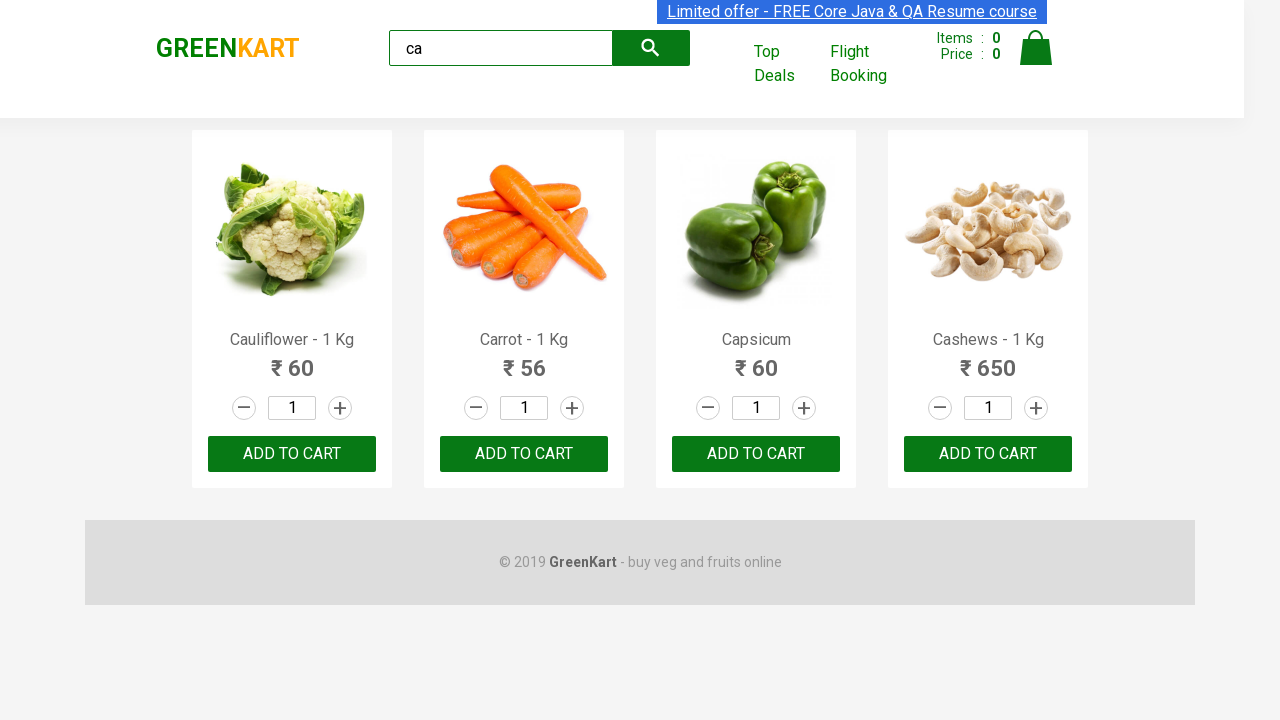

Verified that 4 products are visible in search results
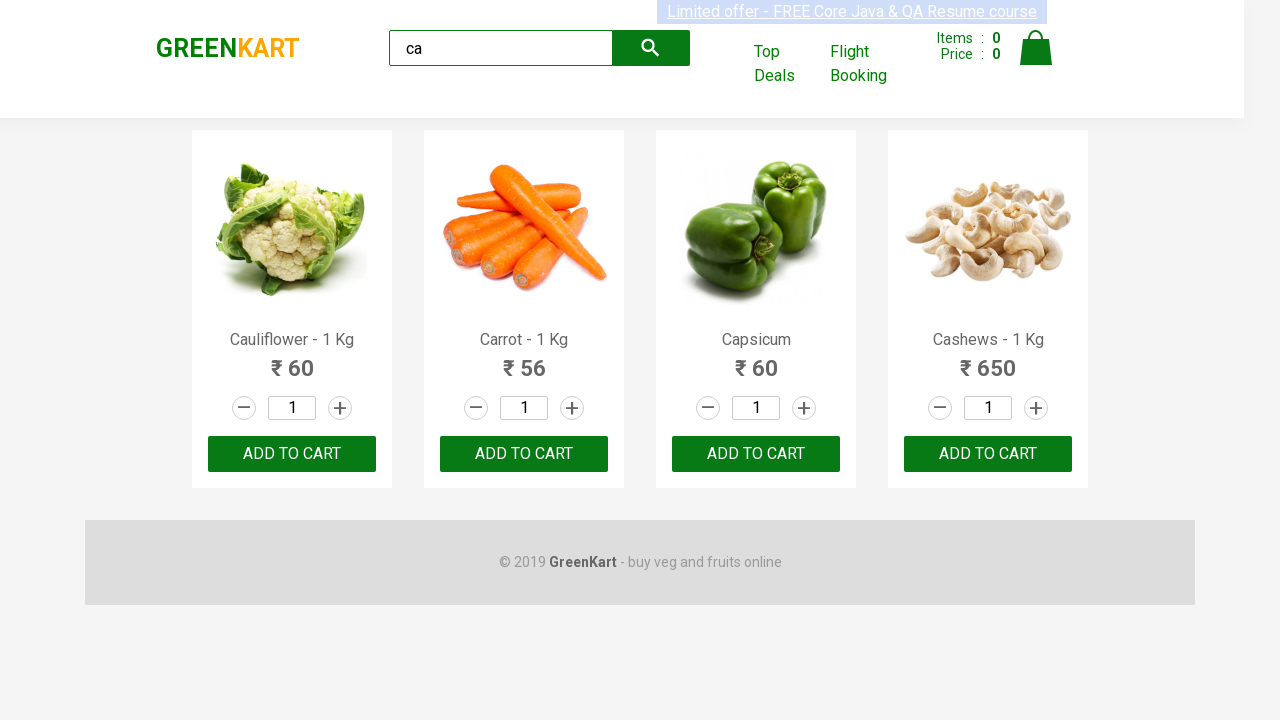

Clicked 'ADD TO CART' button for the second product at (524, 454) on .products .product >> nth=1 >> button:has-text("ADD TO CART")
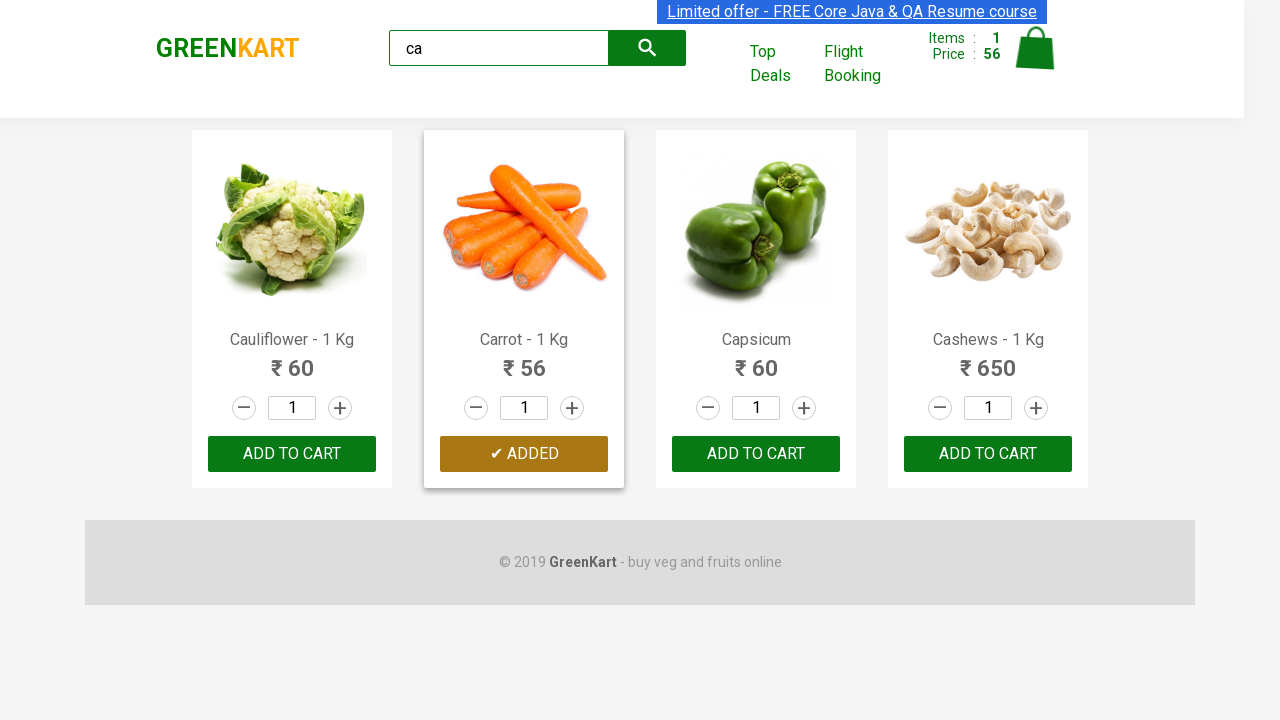

Found and clicked 'ADD TO CART' button for Cashews product at (988, 454) on .products .product >> nth=3 >> button
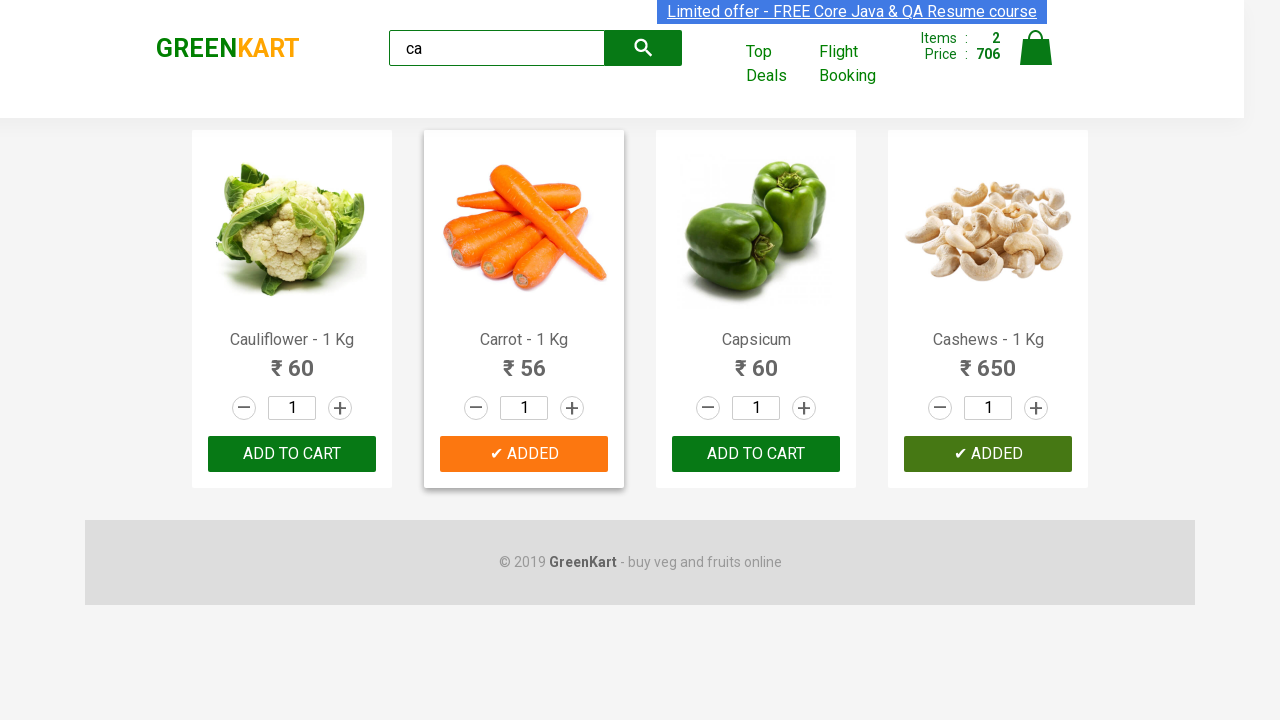

Verified that the brand text is 'GREENKART'
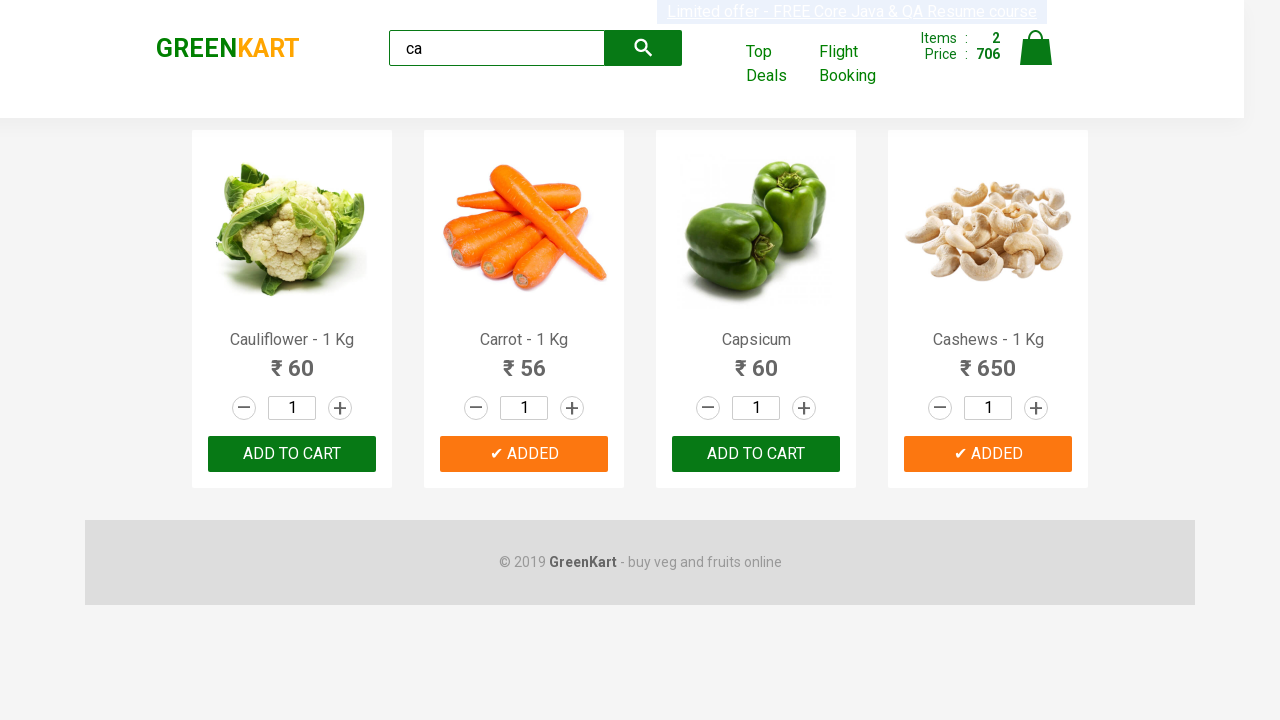

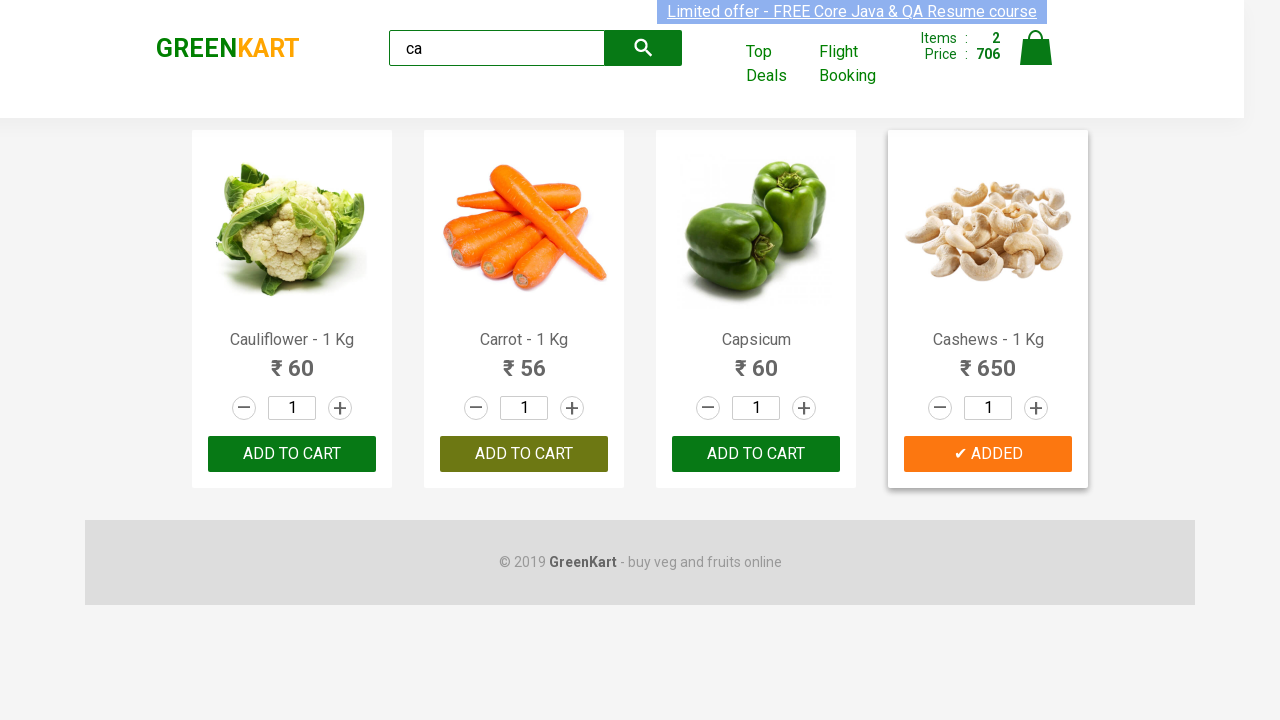